Tests a web calculator by entering two numbers into the input fields, selecting an operation (addition), and clicking the calculate button to perform the calculation.

Starting URL: https://juliemr.github.io/protractor-demo/

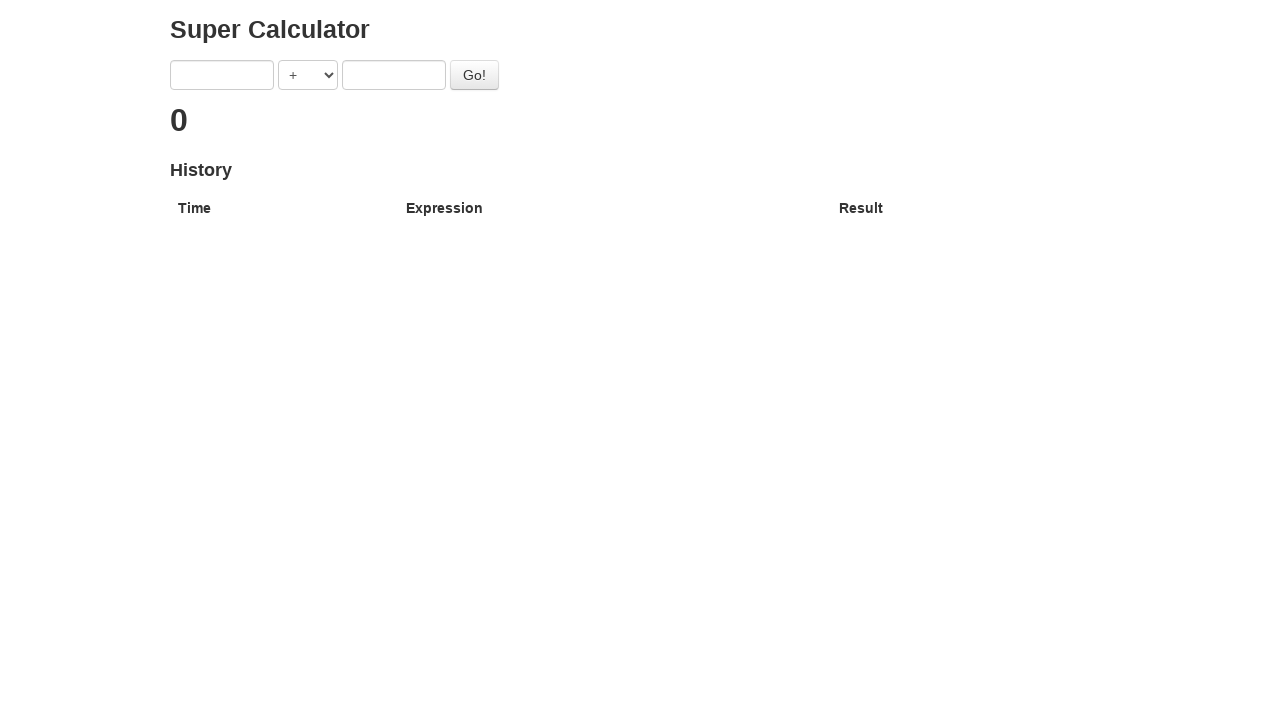

Filled first operand input field with '10.2' on input[ng-model='first']
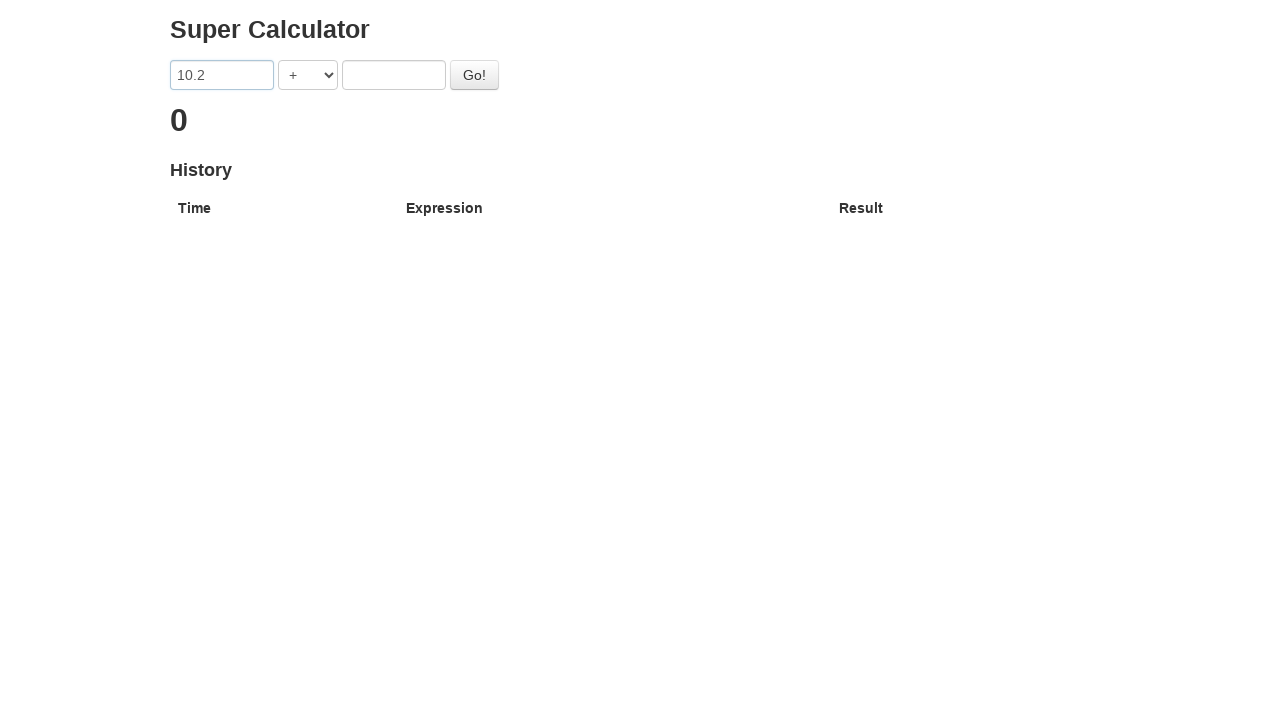

Filled second operand input field with '5' on input[ng-model='second']
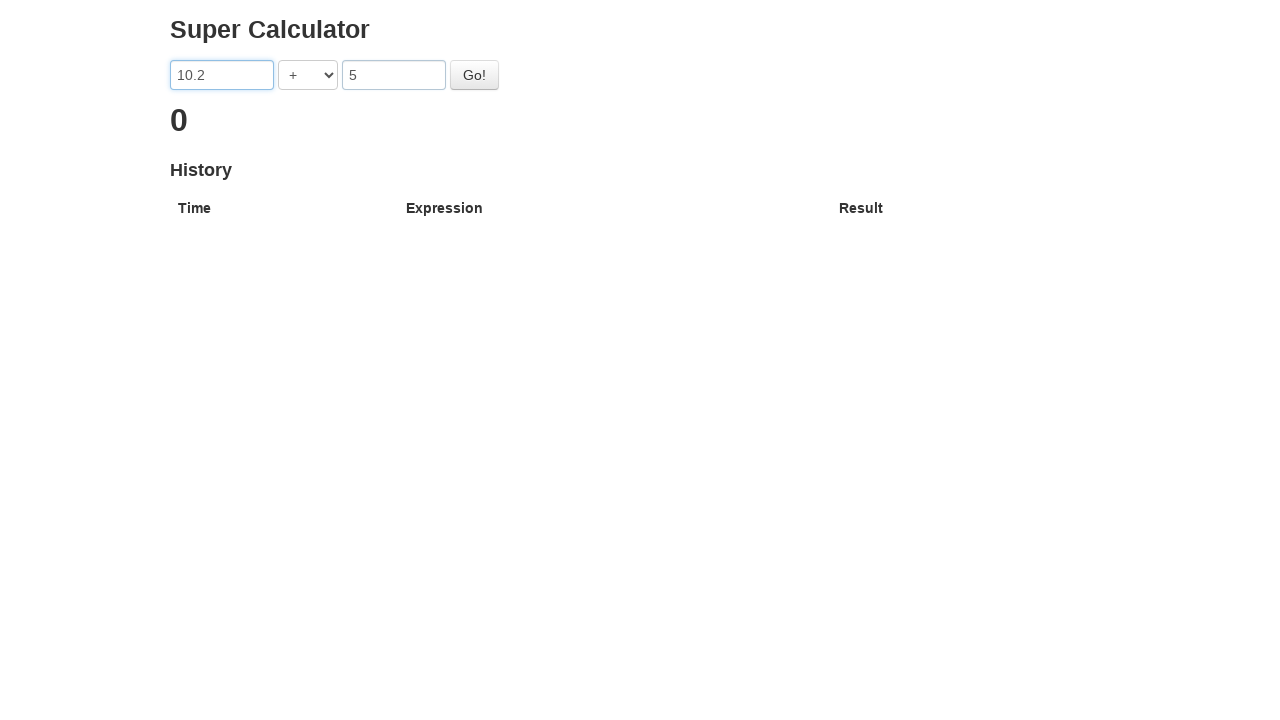

Selected addition operator from dropdown on select[ng-model='operator']
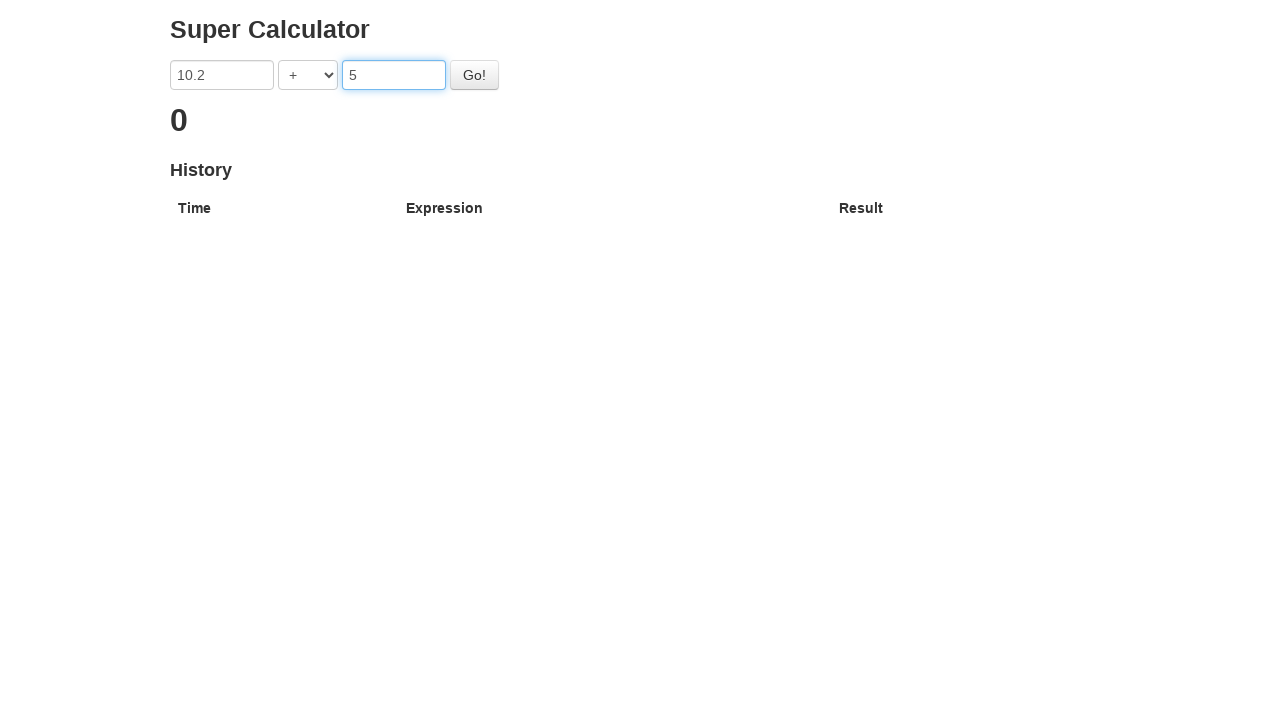

Clicked the Go button to calculate at (474, 75) on button#gobutton
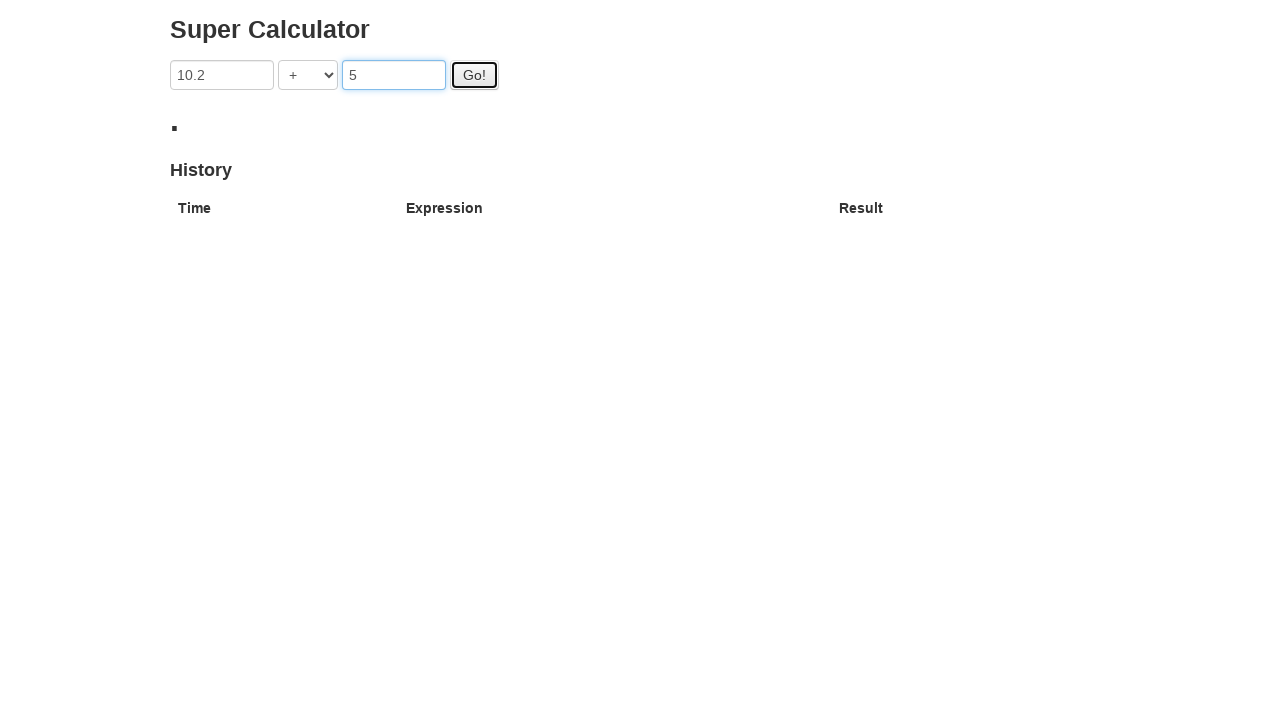

Result appeared on the page
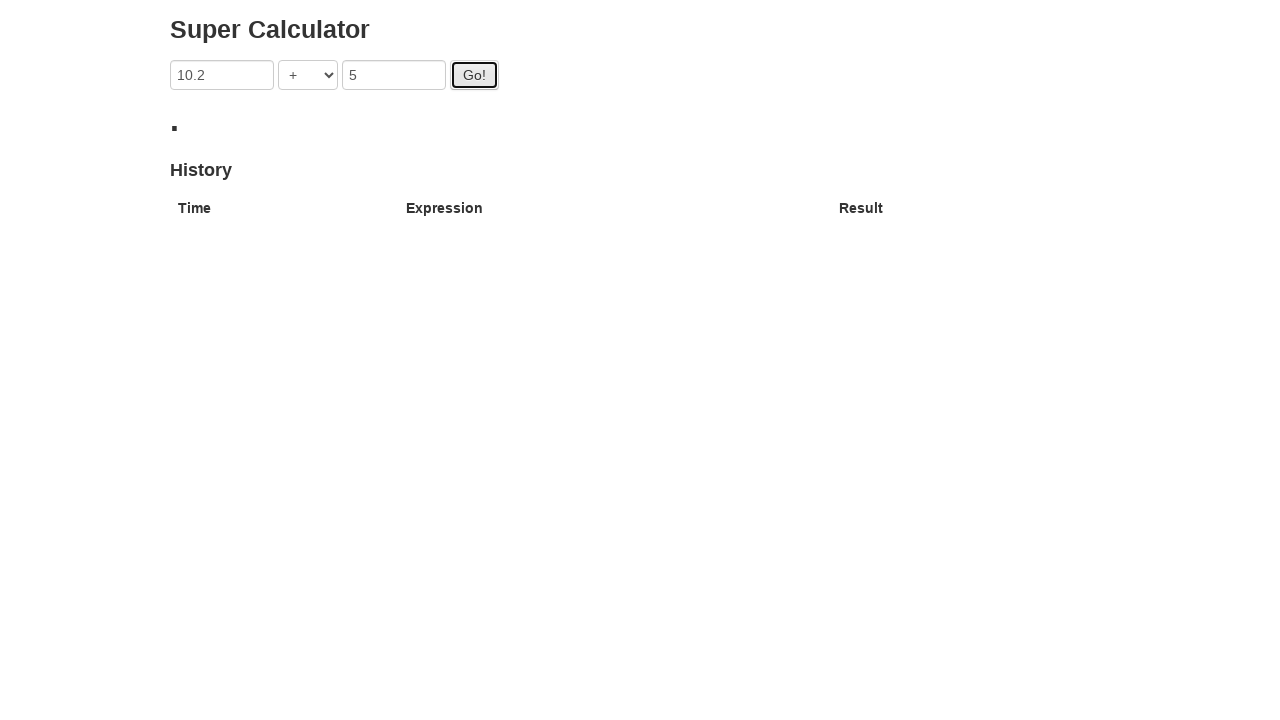

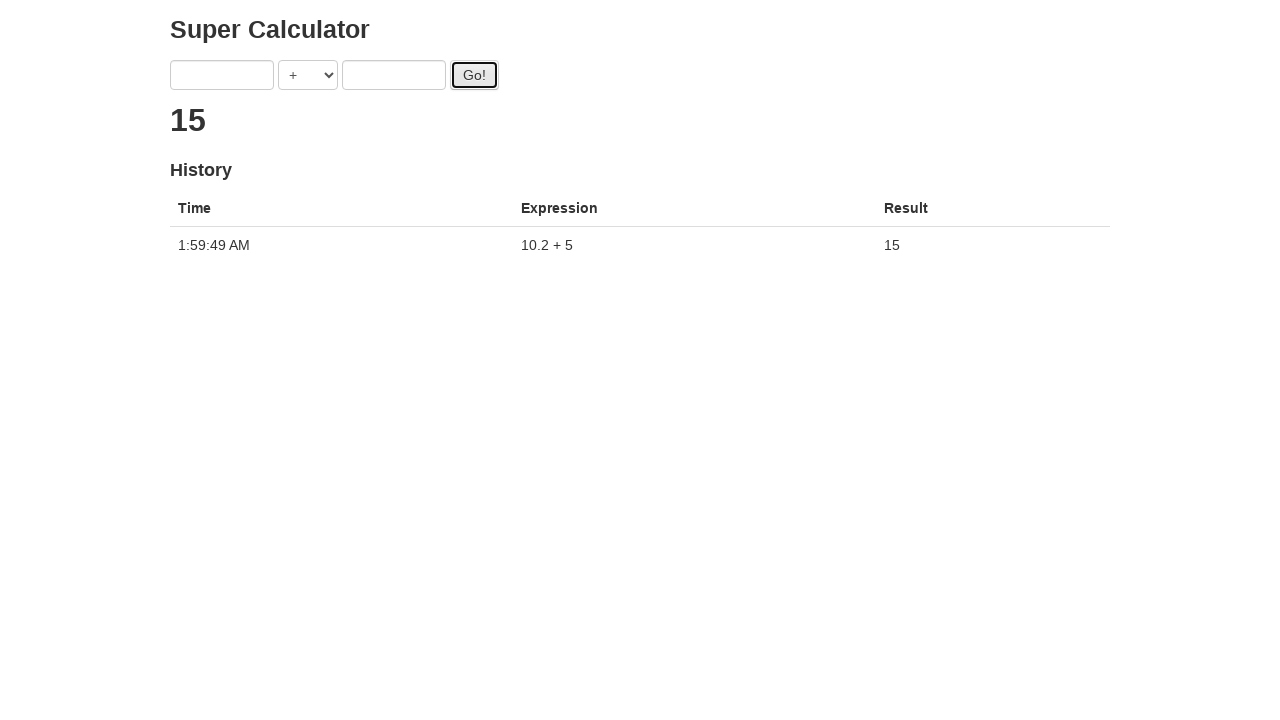